Tests various form controls including checkboxes, radio buttons, and show/hide functionality on an automation practice page

Starting URL: https://rahulshettyacademy.com/AutomationPractice/

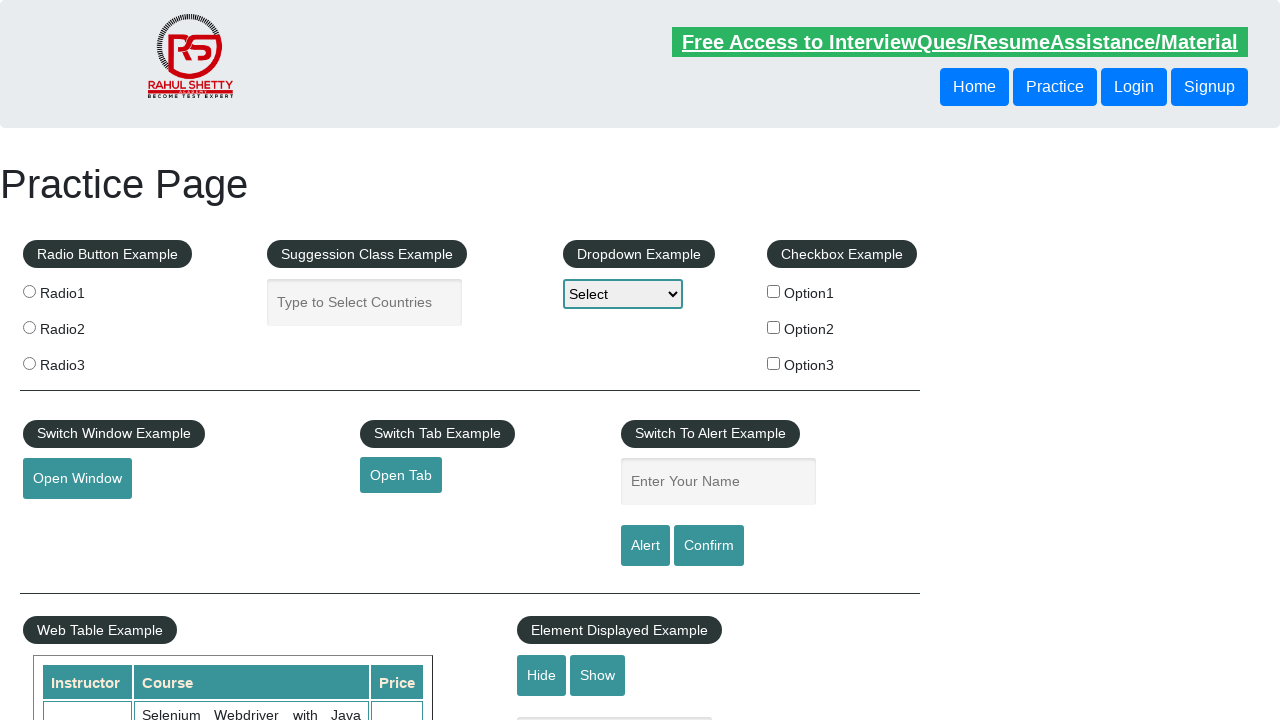

Located all checkbox elements
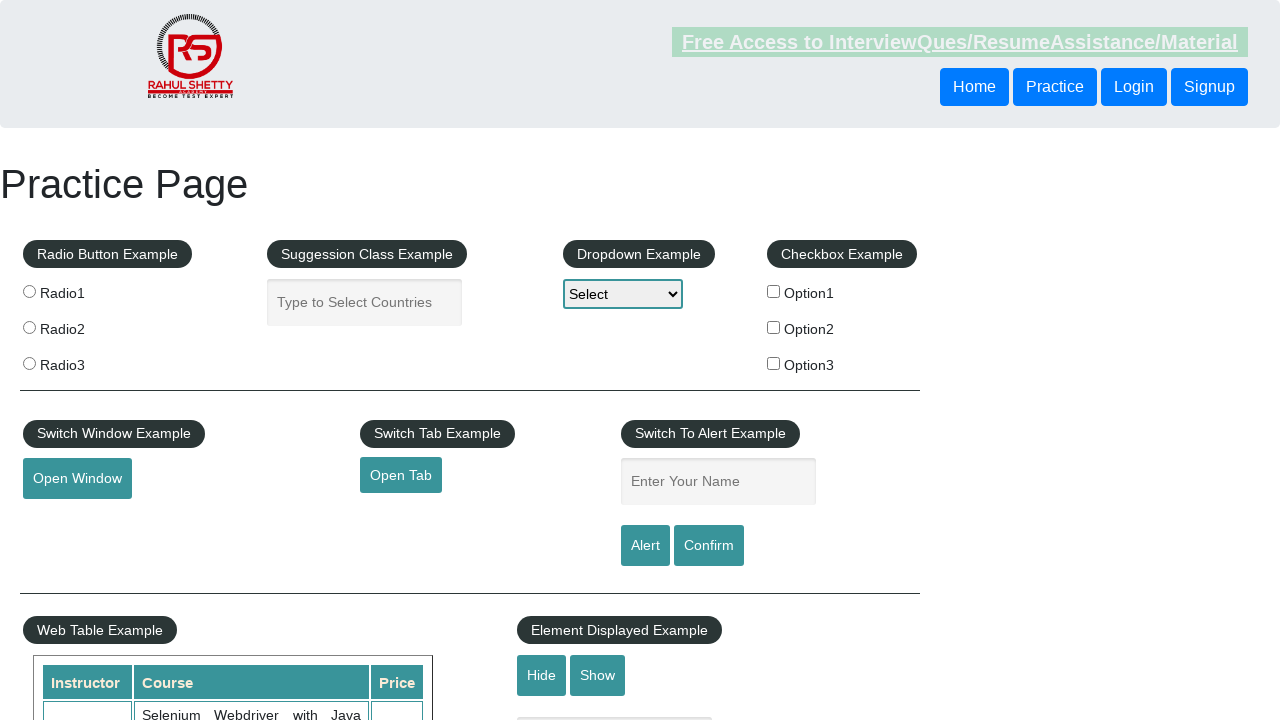

Retrieved checkbox at index 0
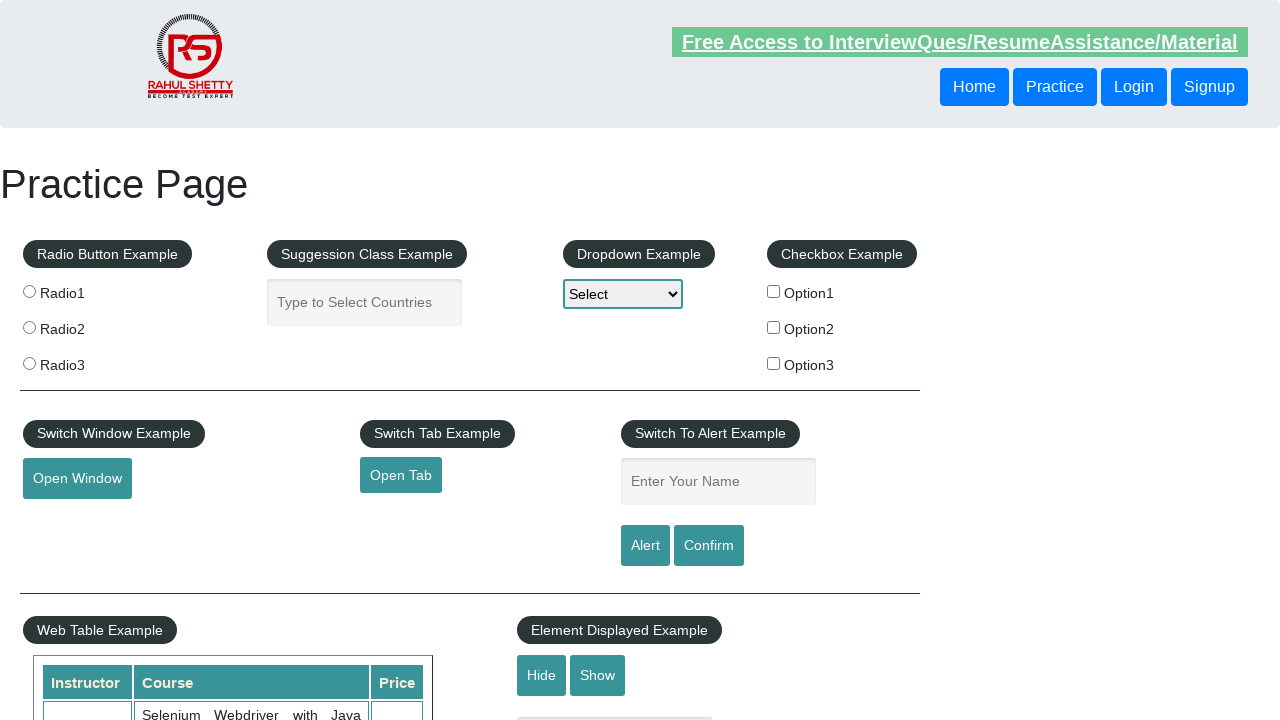

Retrieved checkbox at index 1
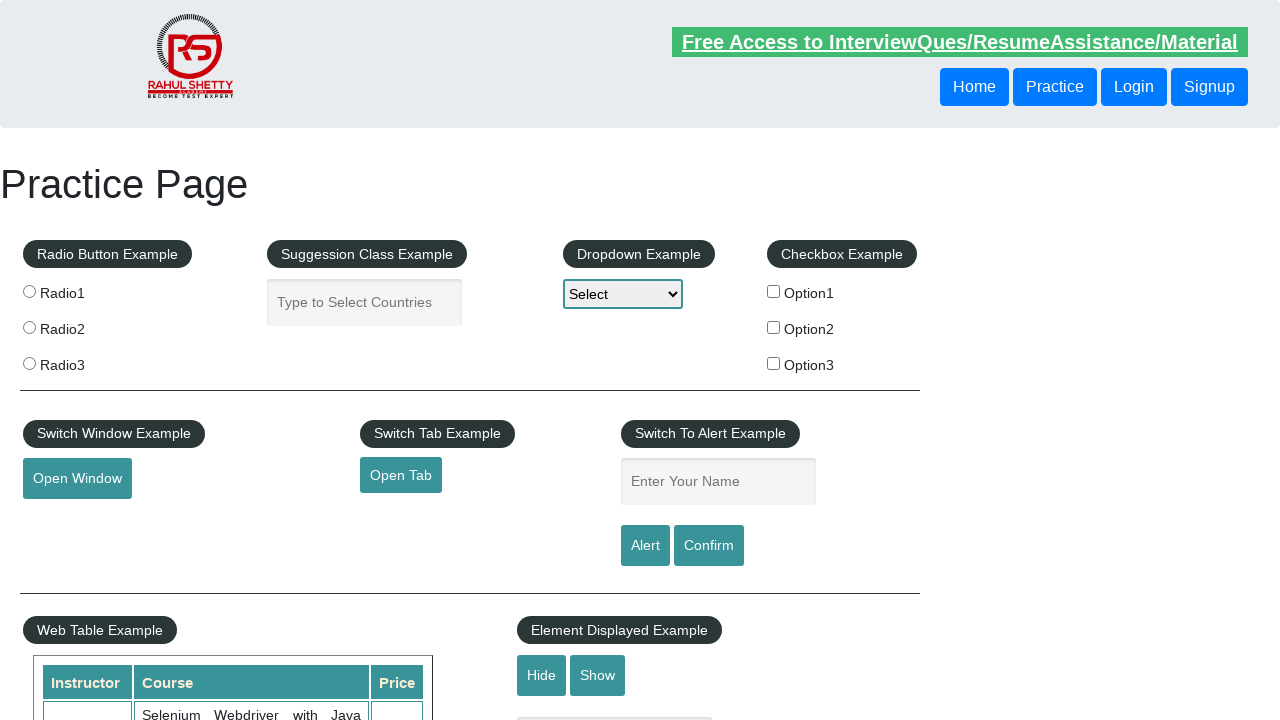

Clicked checkbox with value 'option2' at (774, 327) on xpath=//input[@type='checkbox'] >> nth=1
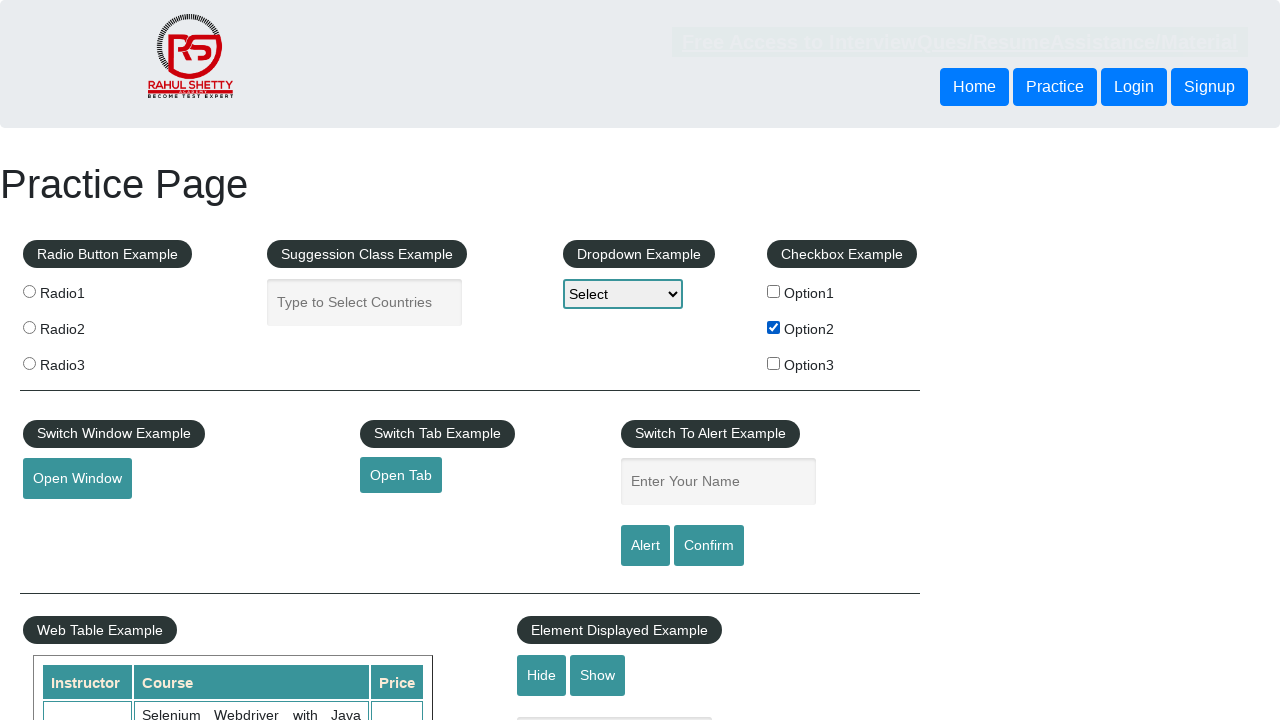

Clicked the third radio button at (29, 363) on input[name='radioButton'] >> nth=2
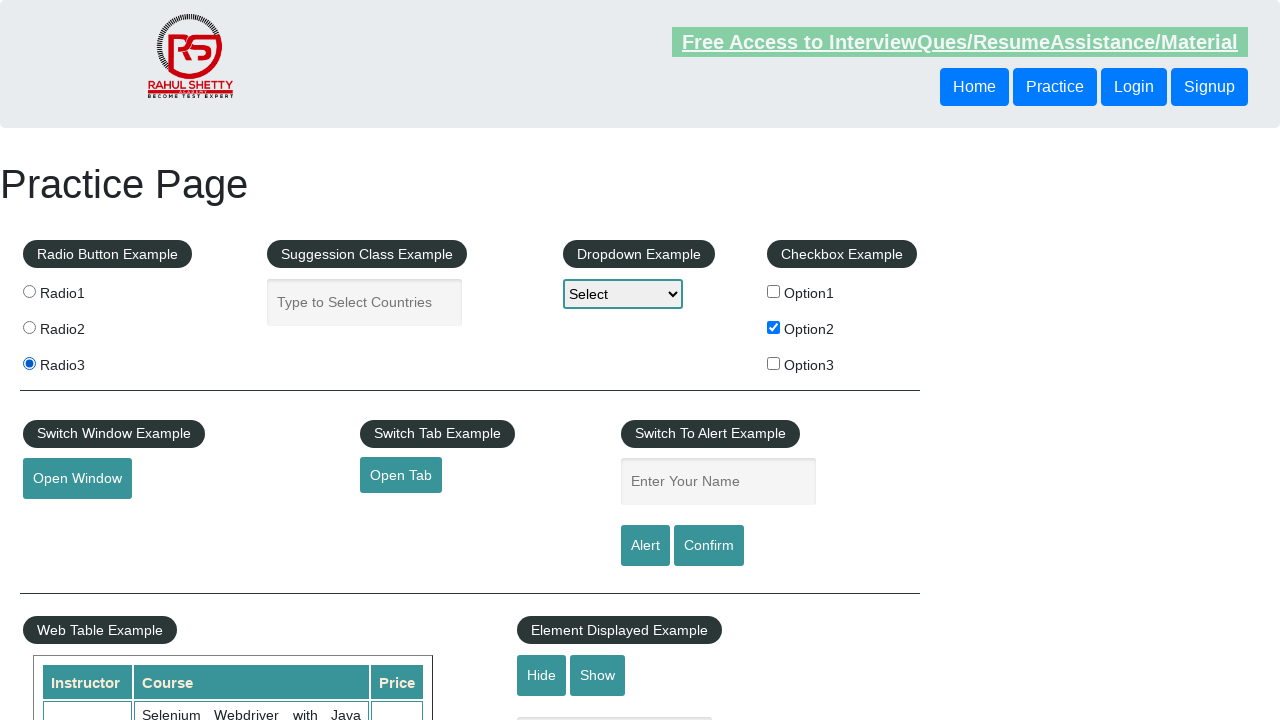

Located displayed text element
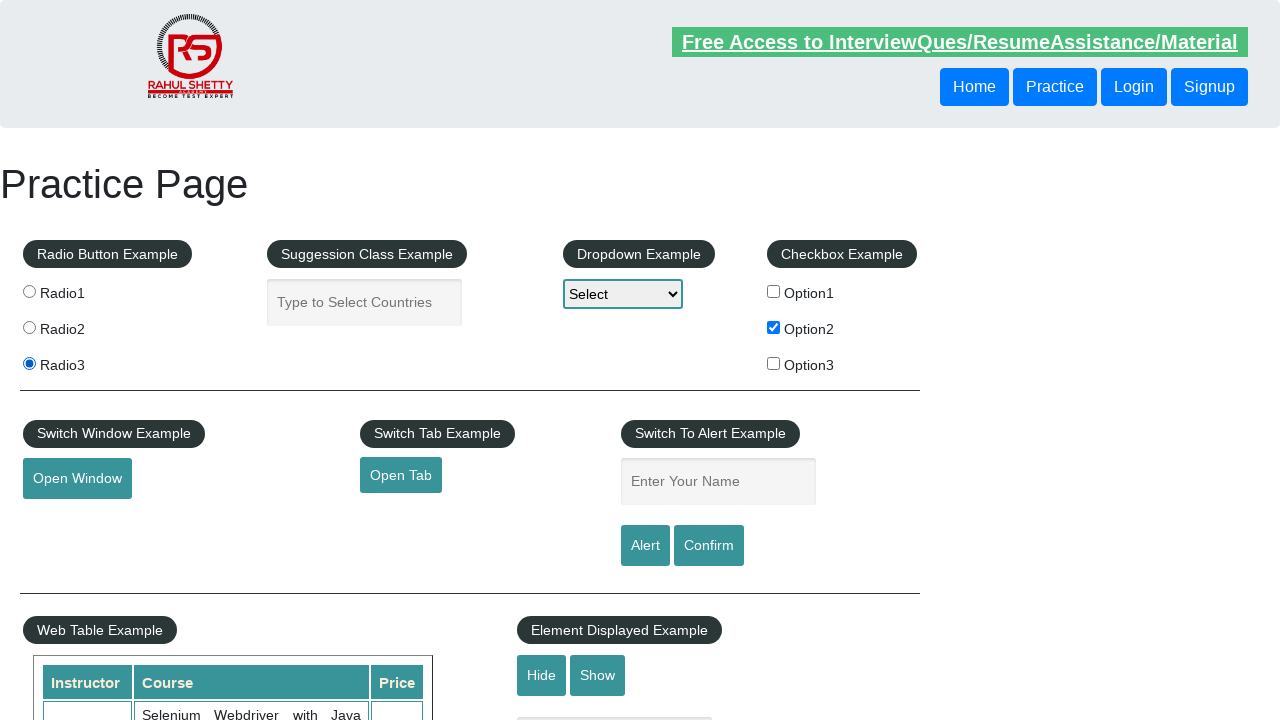

Verified that displayed text is visible
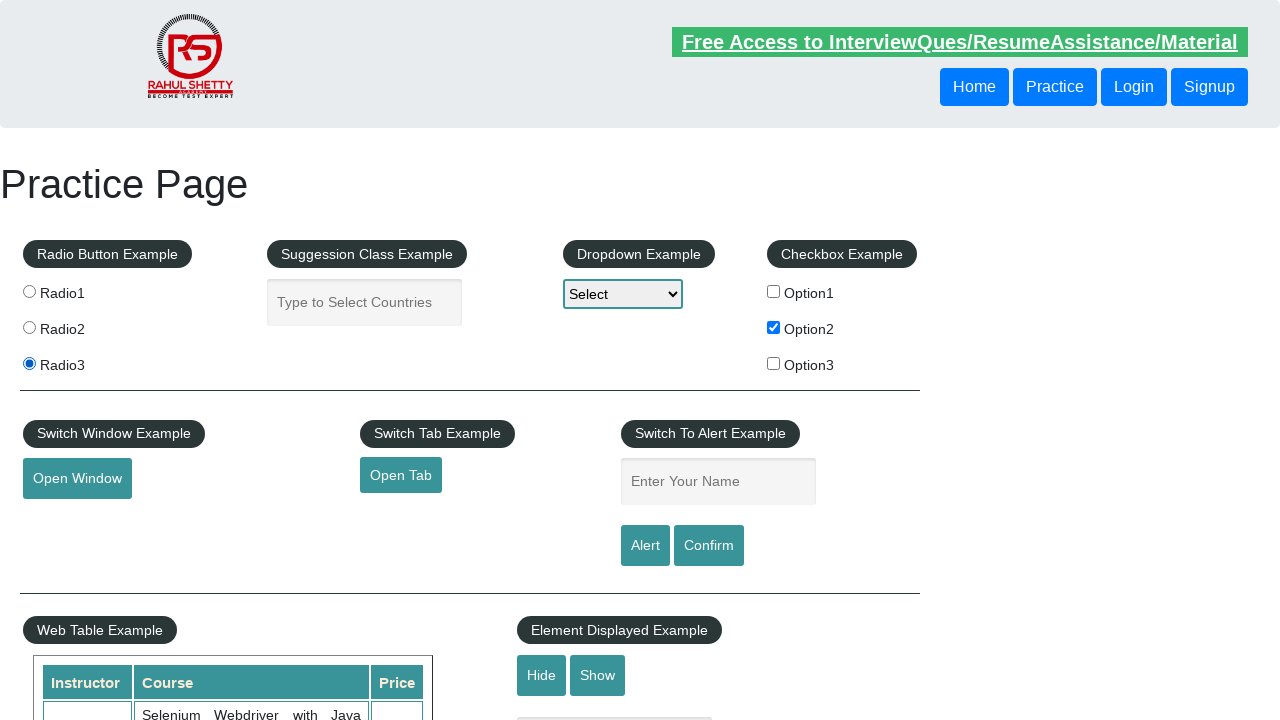

Clicked hide button to hide the text at (542, 675) on #hide-textbox
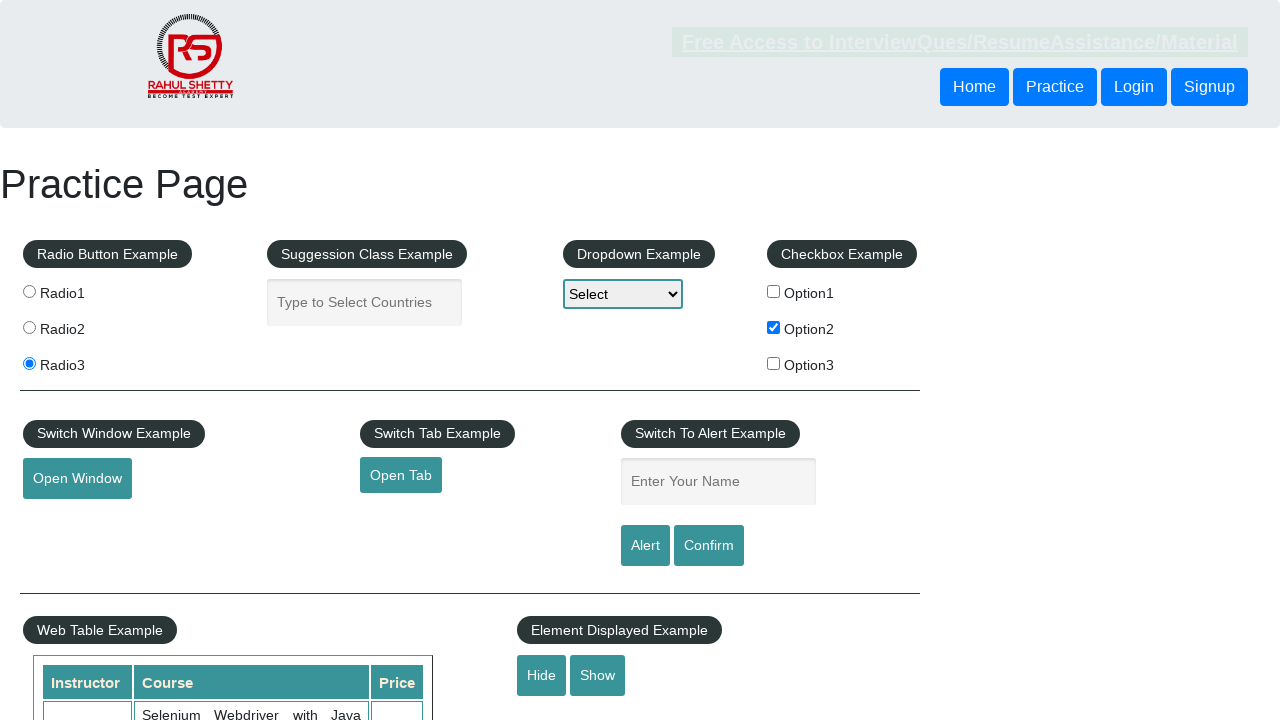

Verified that displayed text is now hidden
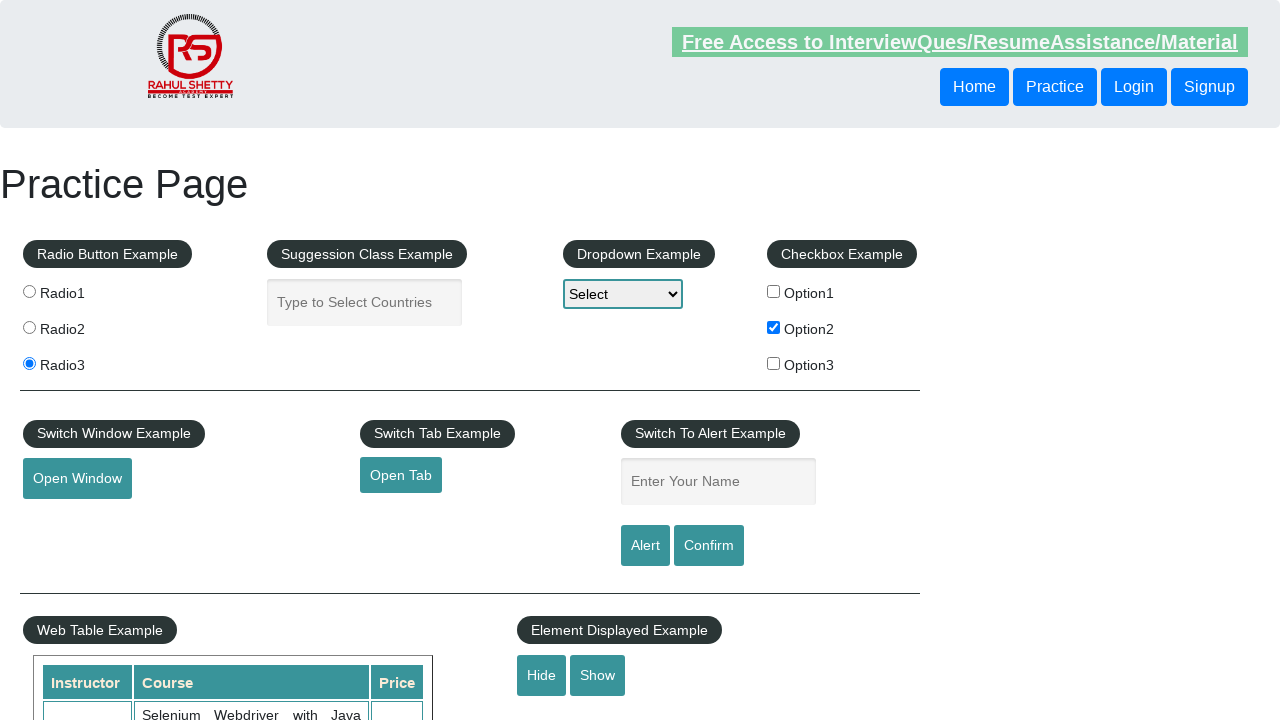

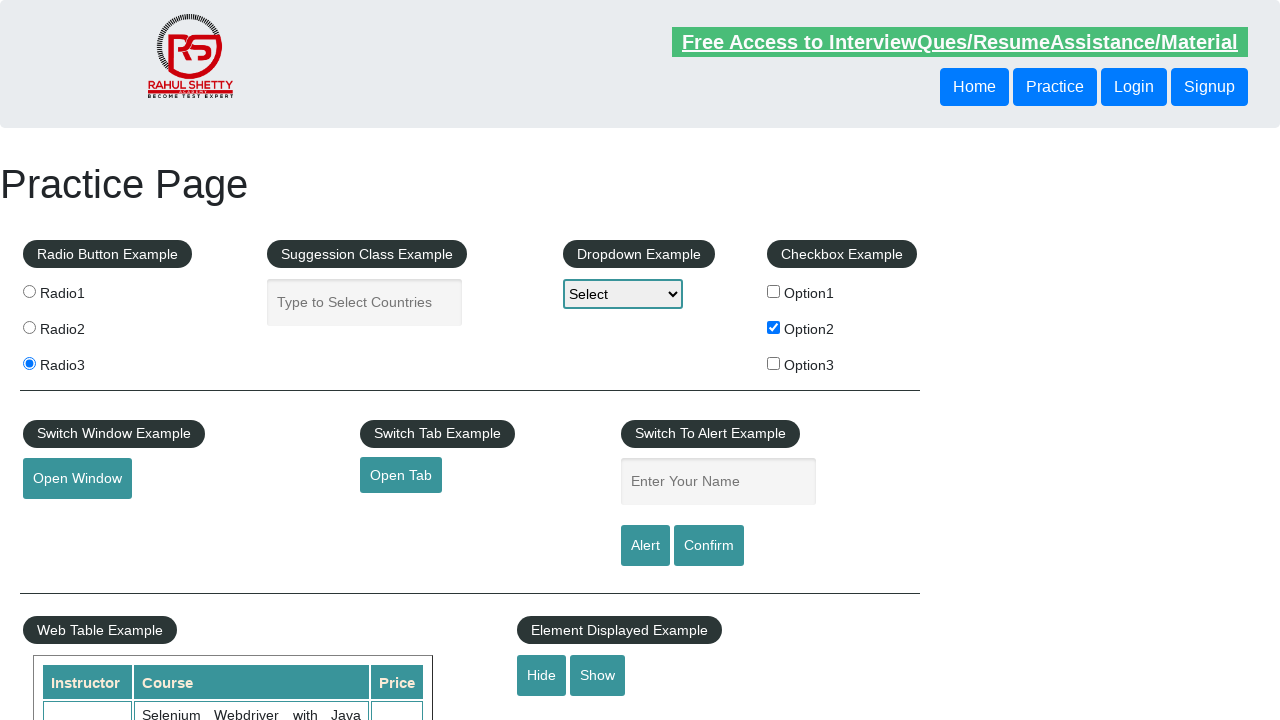